Navigates to an automation practice page, scrolls down, and interacts with a product table to verify table structure (rows and columns) and content

Starting URL: https://rahulshettyacademy.com/AutomationPractice/

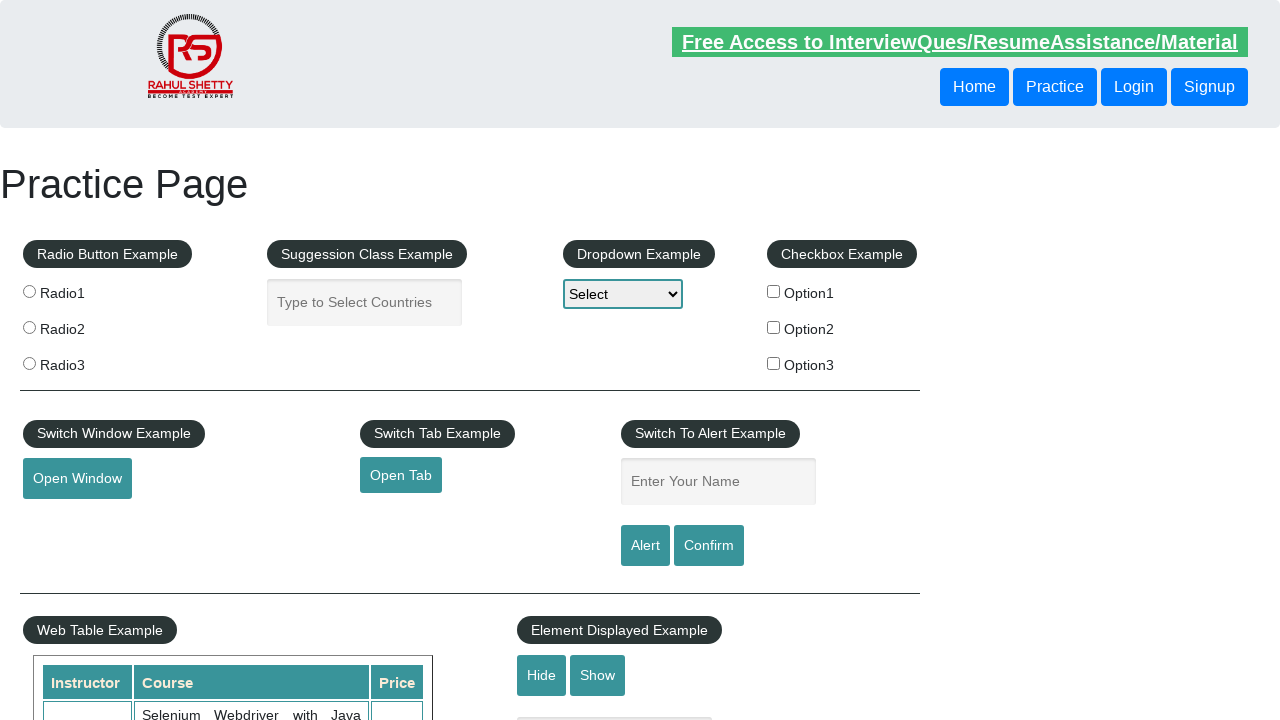

Scrolled down the page by 500 pixels
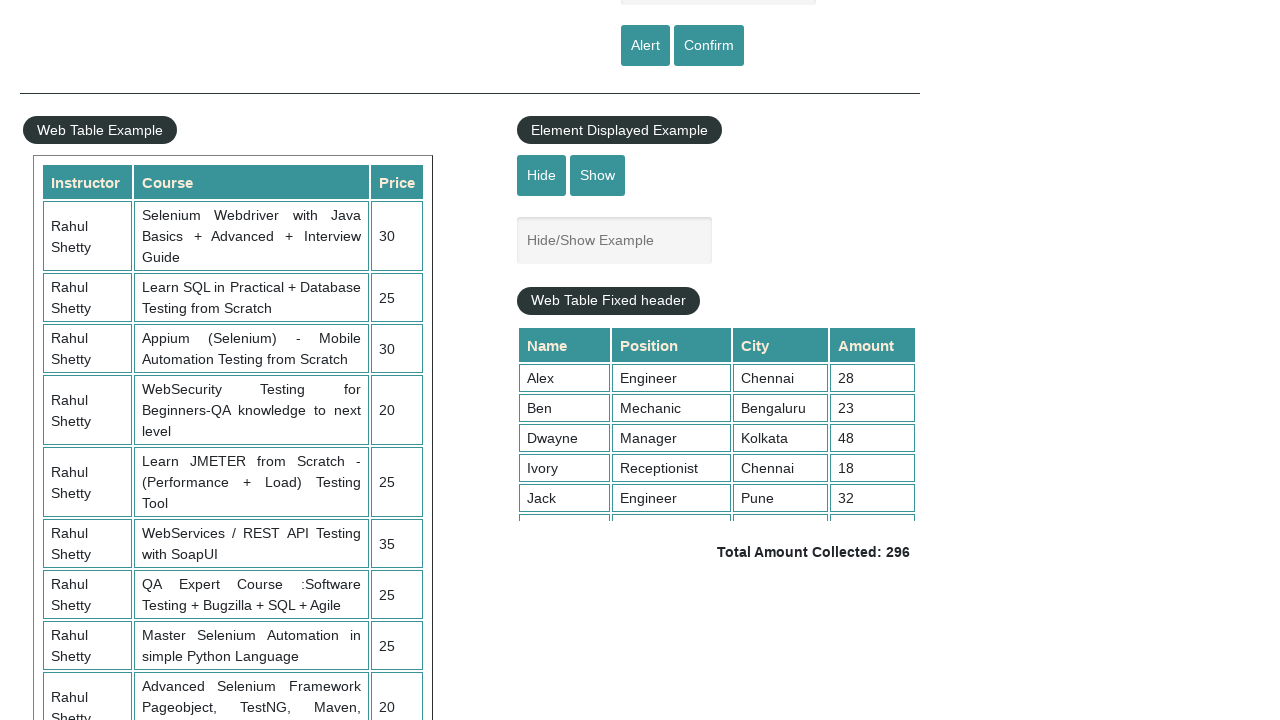

Product table became visible
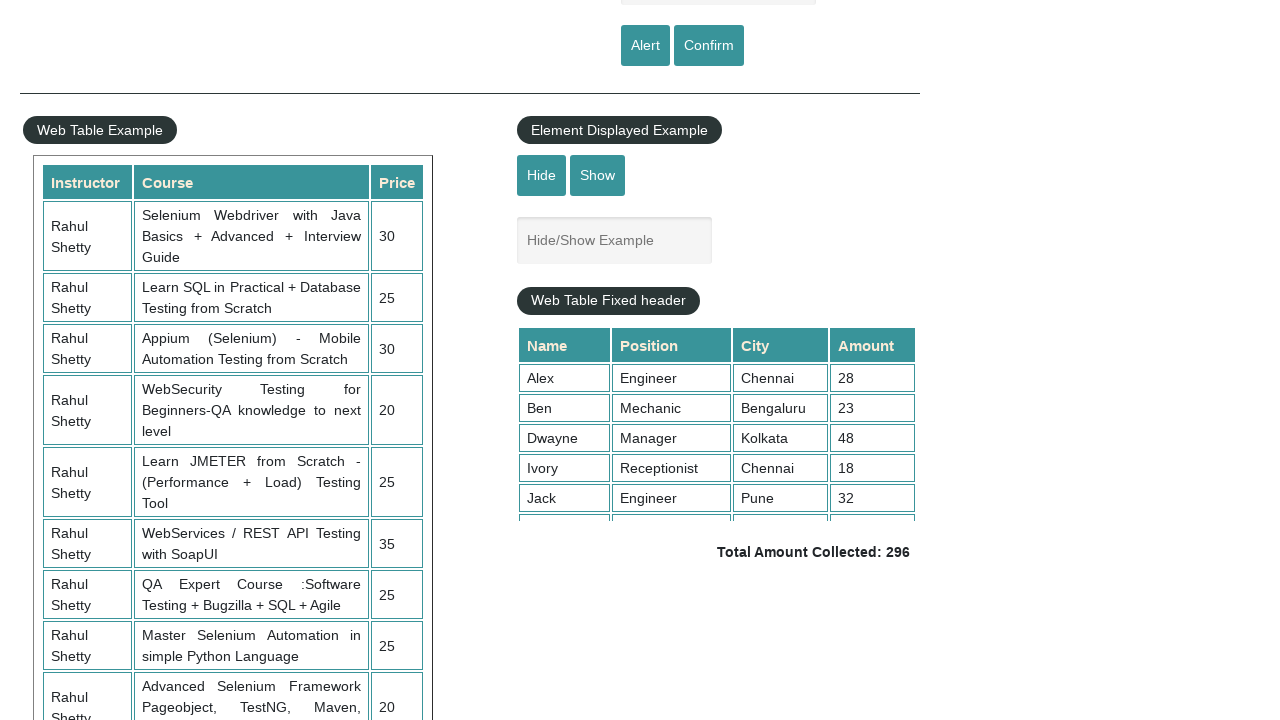

Verified table rows exist in the product table
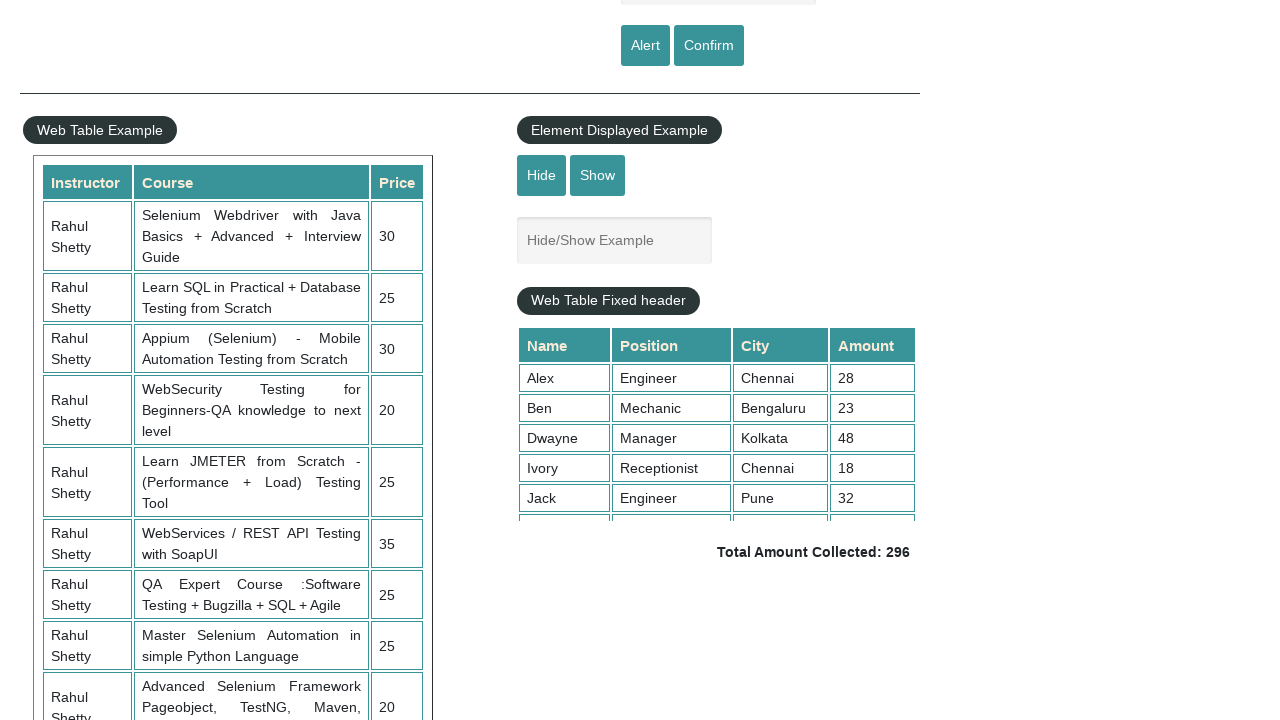

Verified table headers exist in the product table
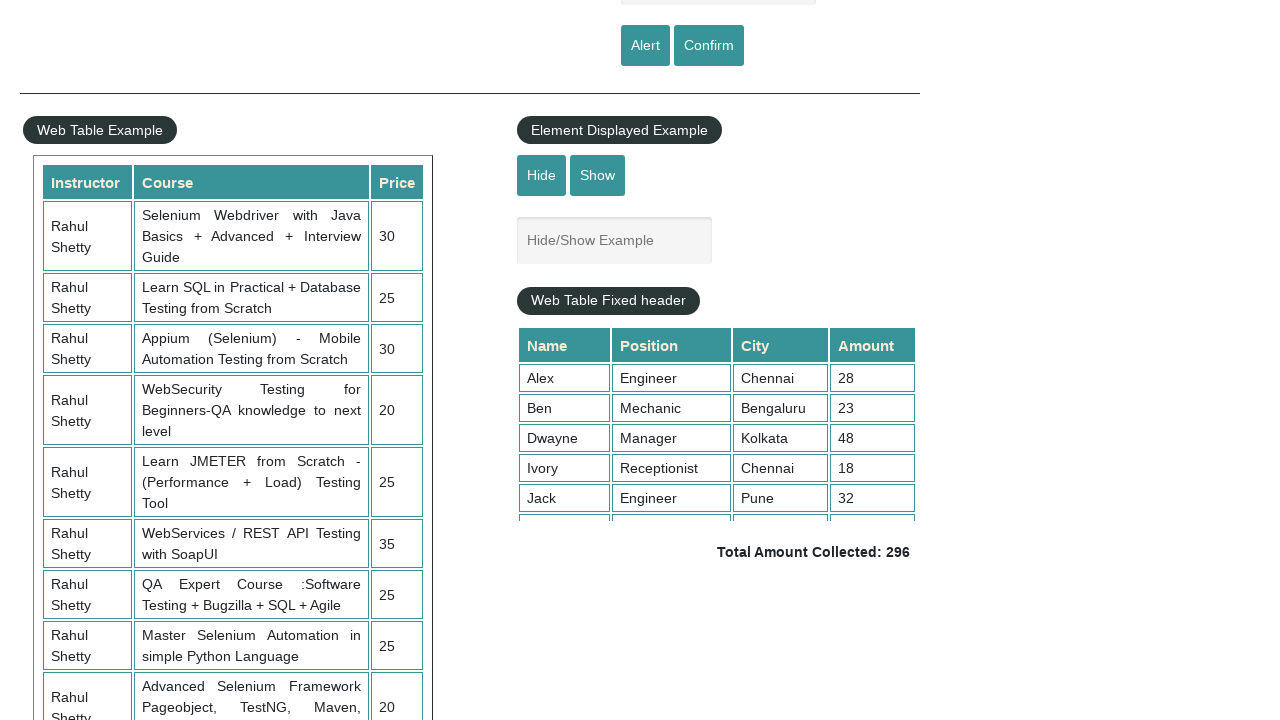

Retrieved text from third row of product table: 
                            Rahul Shetty
                            Learn SQL in Practical + Database Testing from Scratch
                            25
                        
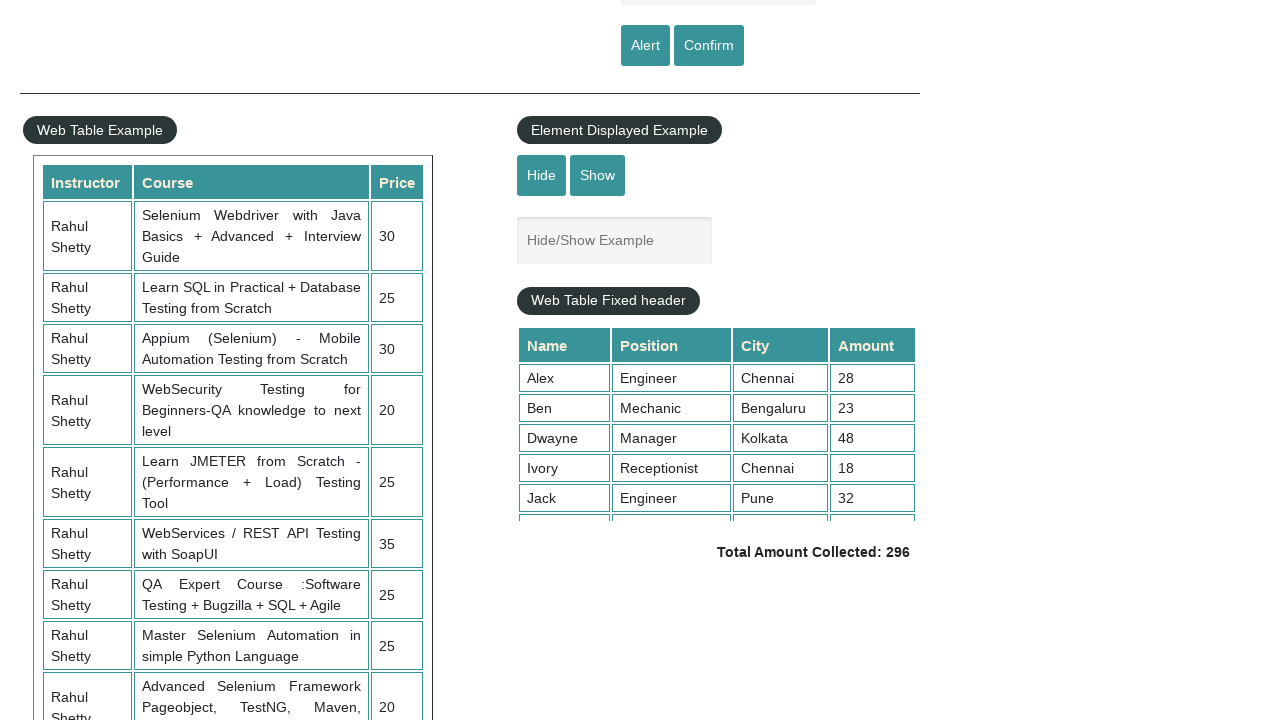

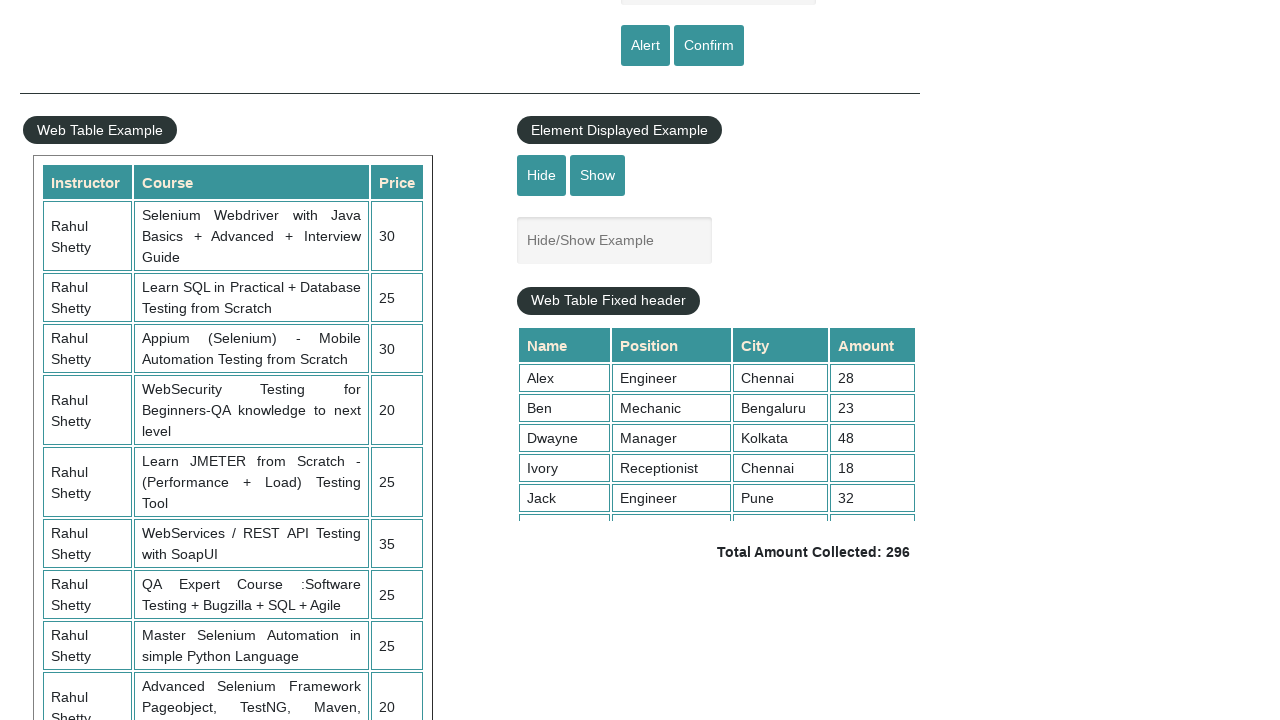